Tests the search functionality on Bluestone jewelry website by entering a search query for rings

Starting URL: https://www.bluestone.com

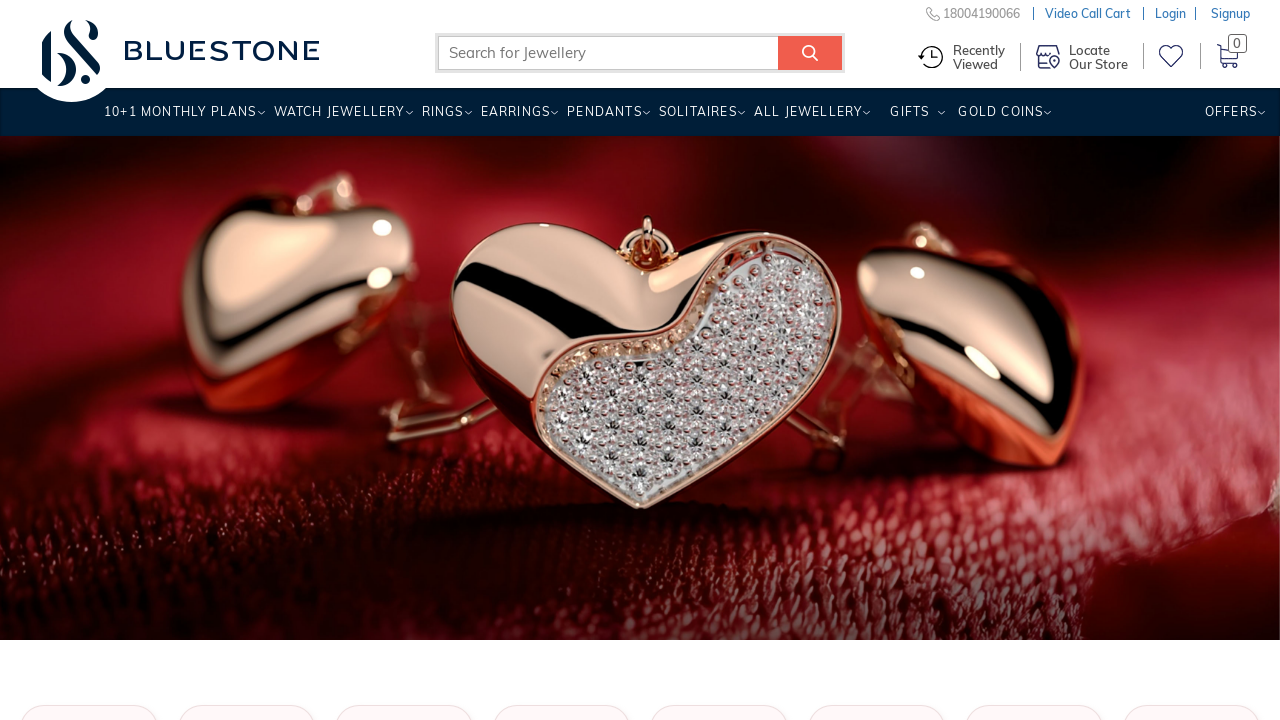

Filled search box with 'rings' query on input[name='search_query']
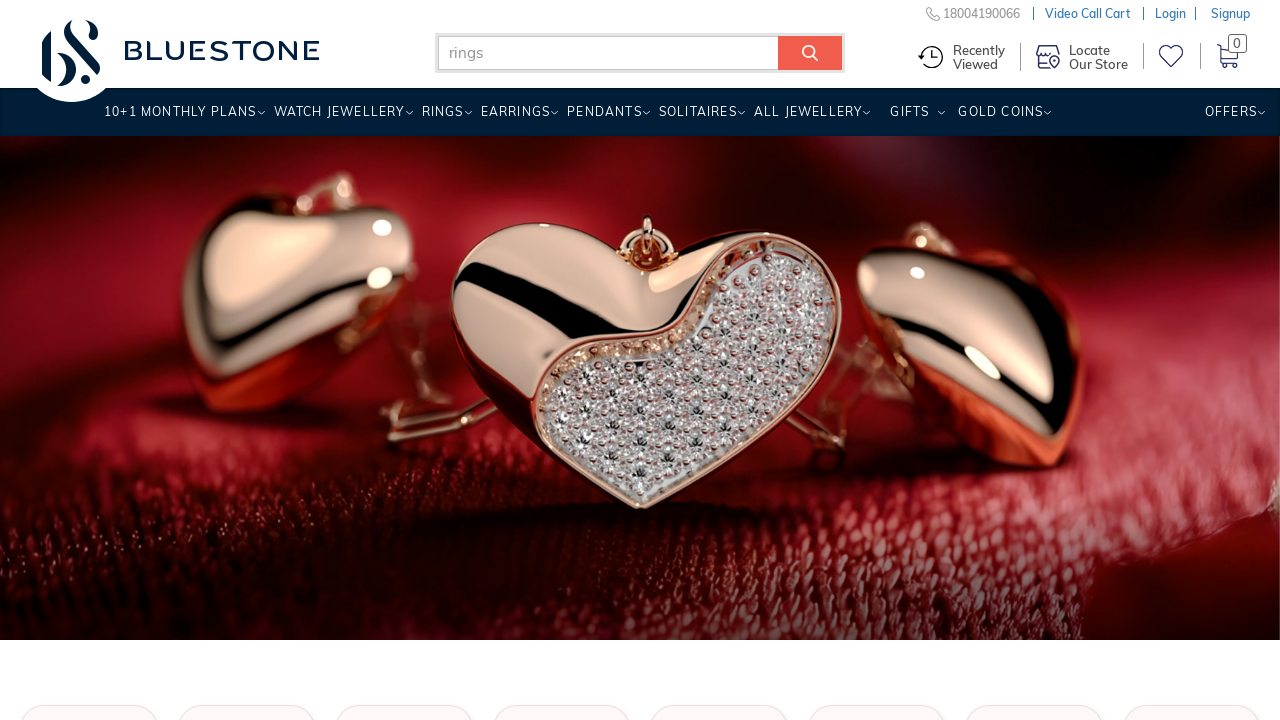

Clicked search button to execute search for rings at (810, 53) on input[name*='search'].button
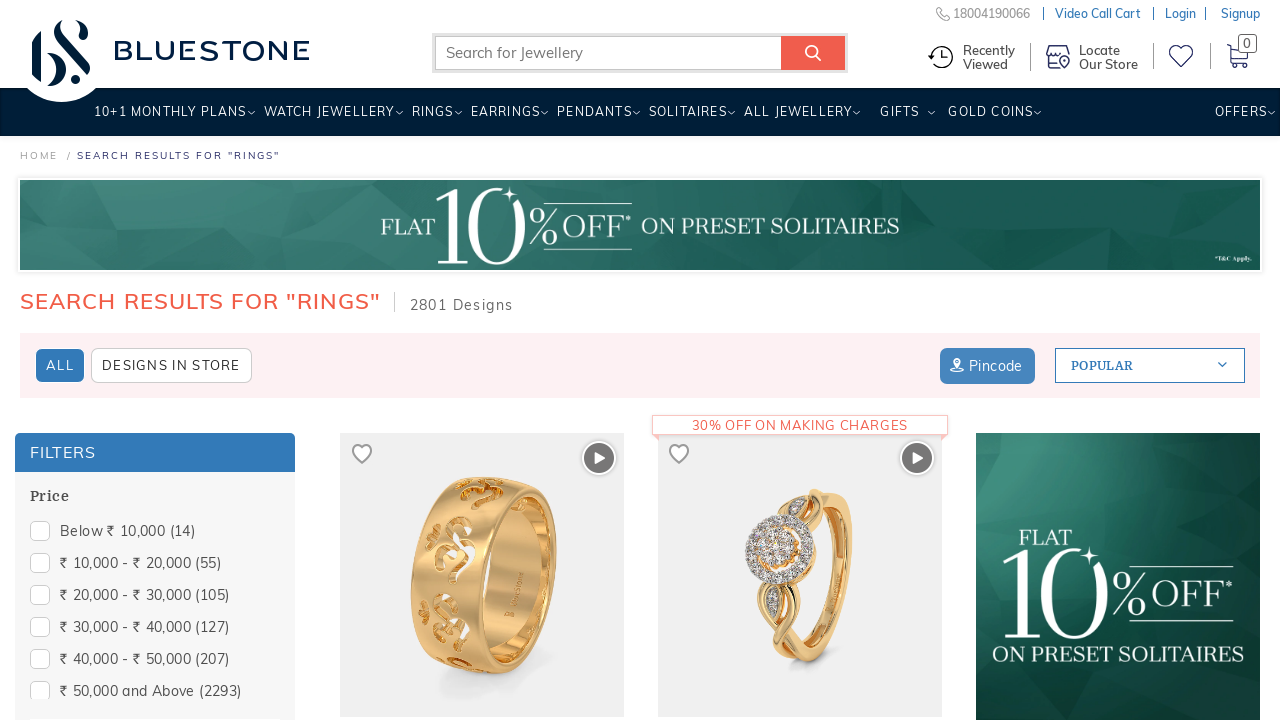

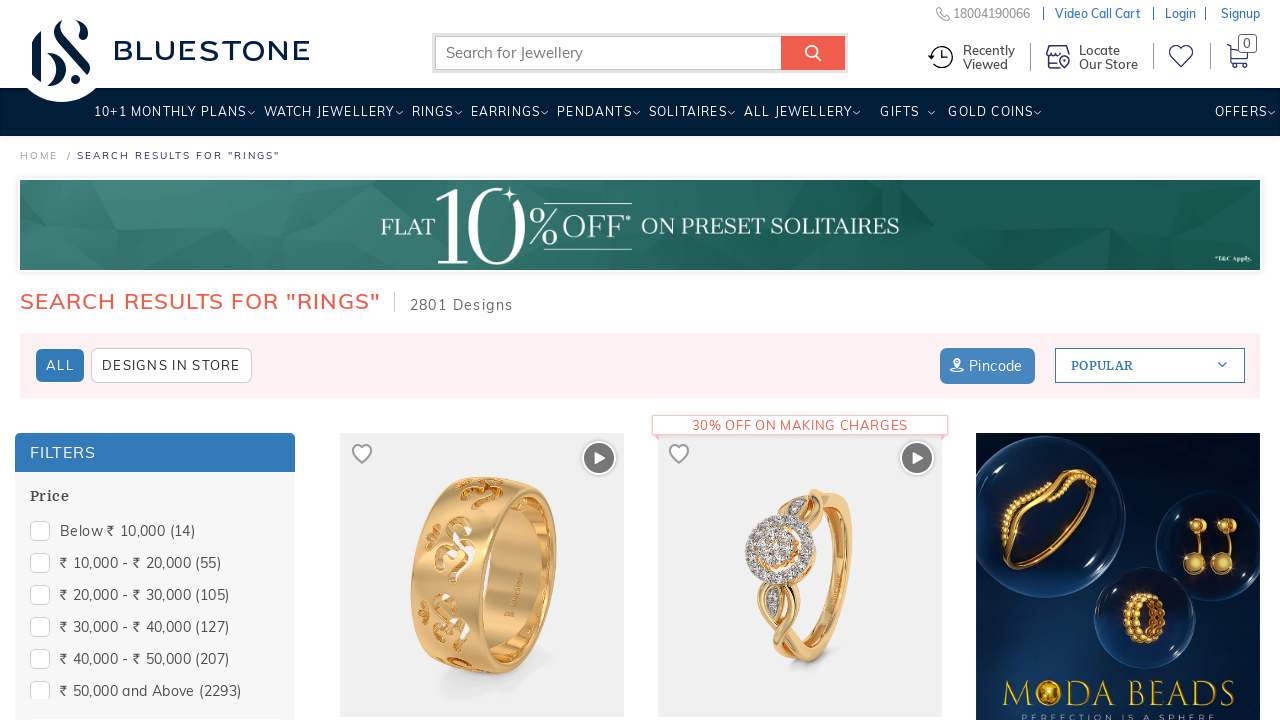